Tests datepicker functionality by setting a date value using JavaScript execution on a demo automation testing site

Starting URL: http://demo.automationtesting.in/Datepicker.html

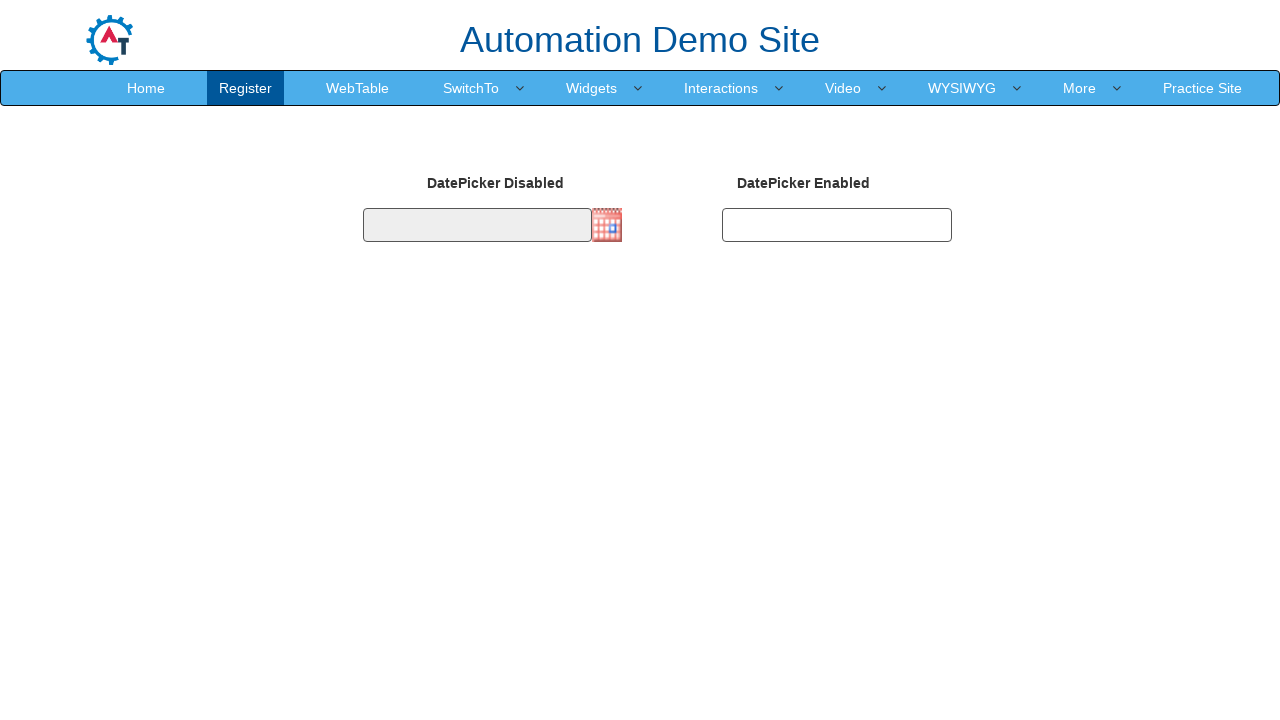

Navigated to datepicker demo page
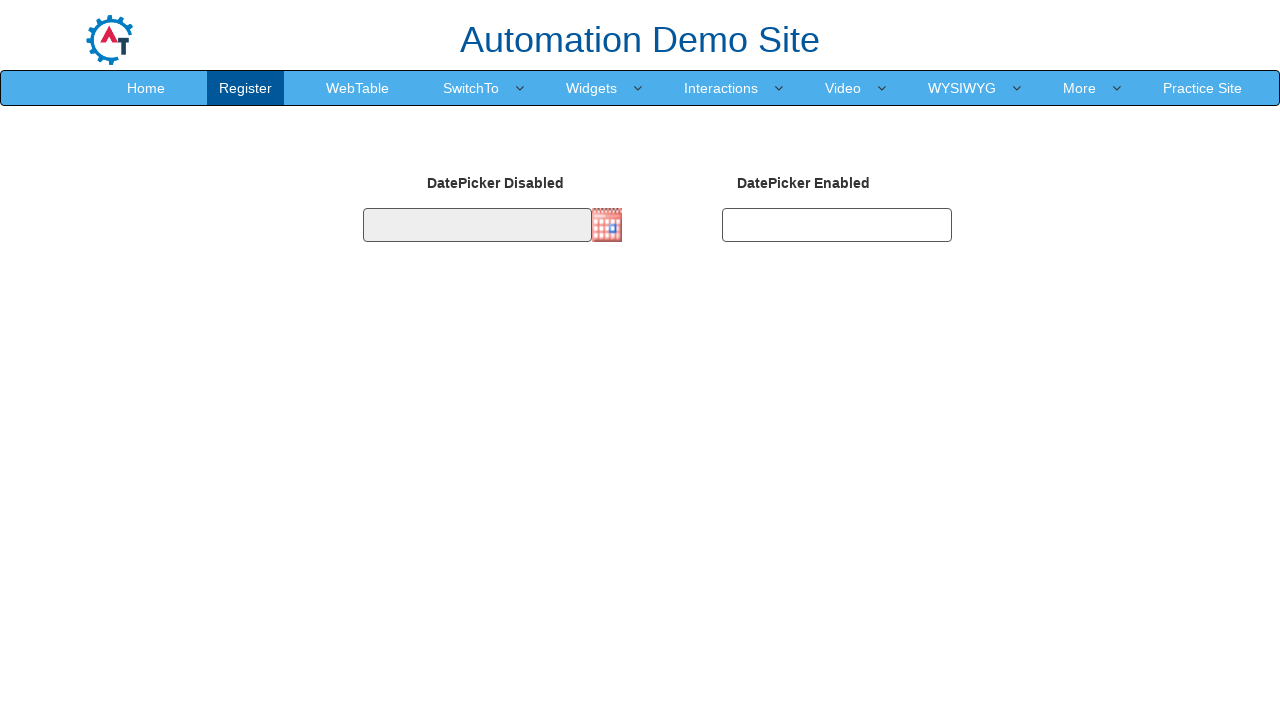

Set datepicker value to 06/26/1997 using JavaScript execution
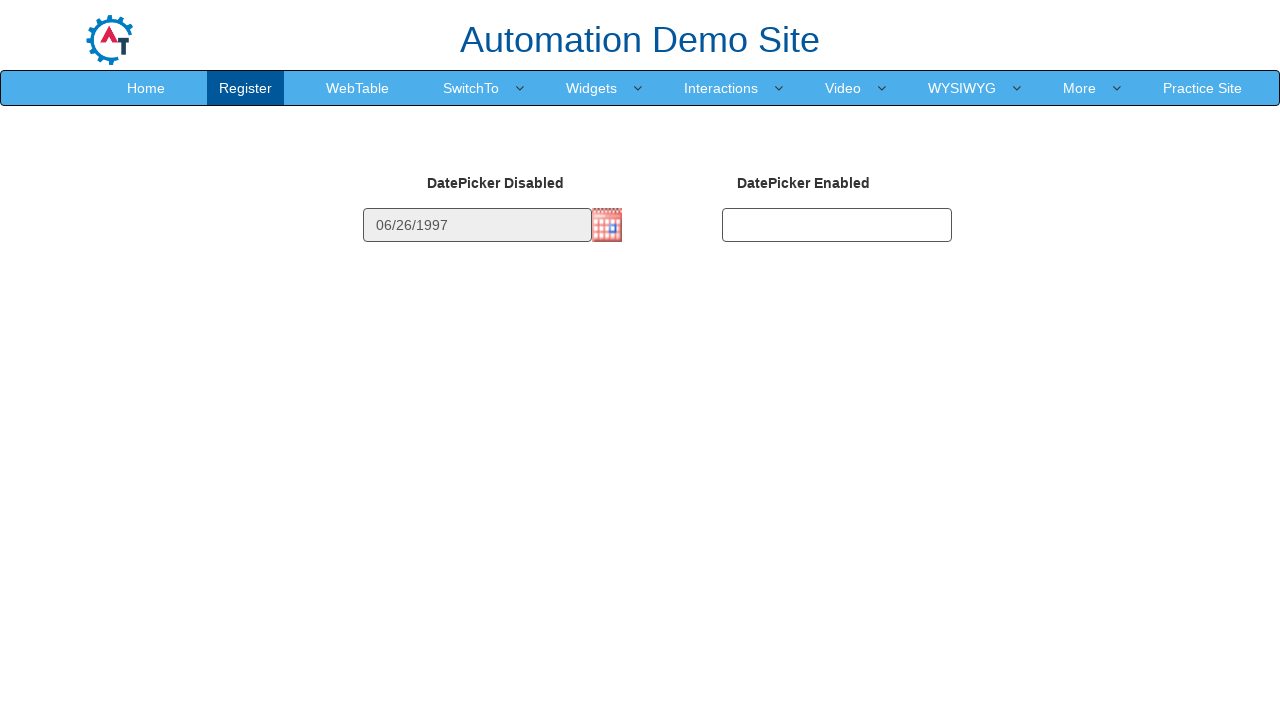

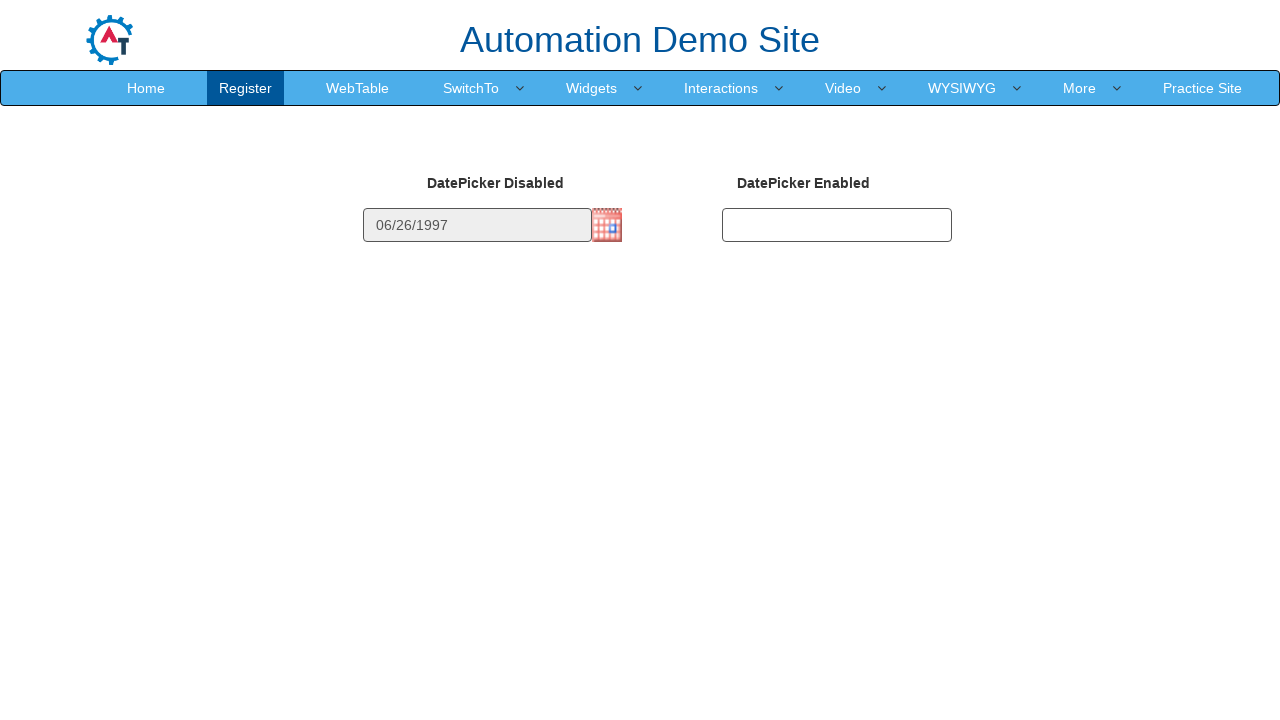